Tests A/B test opt-out functionality by first verifying the page shows an A/B test variant, then adding an opt-out cookie, refreshing the page, and confirming the page shows "No A/B Test"

Starting URL: http://the-internet.herokuapp.com/abtest

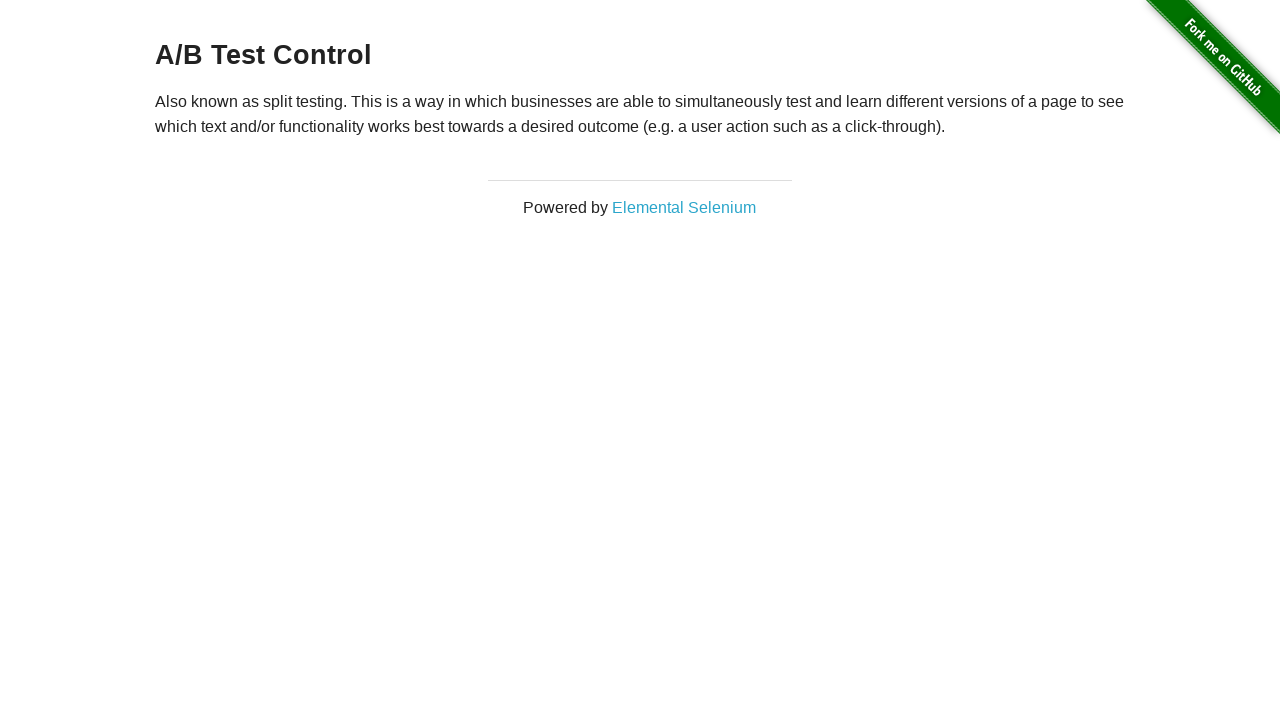

Located h3 heading element
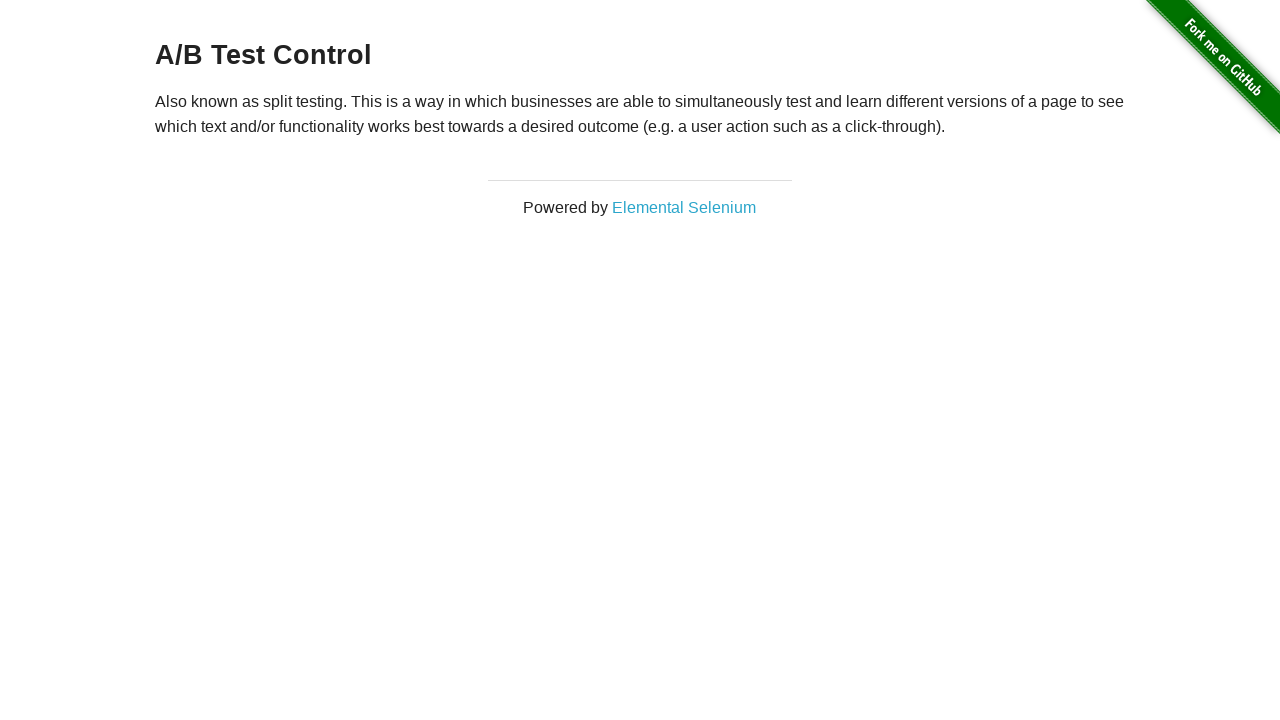

Retrieved heading text: 'A/B Test Control'
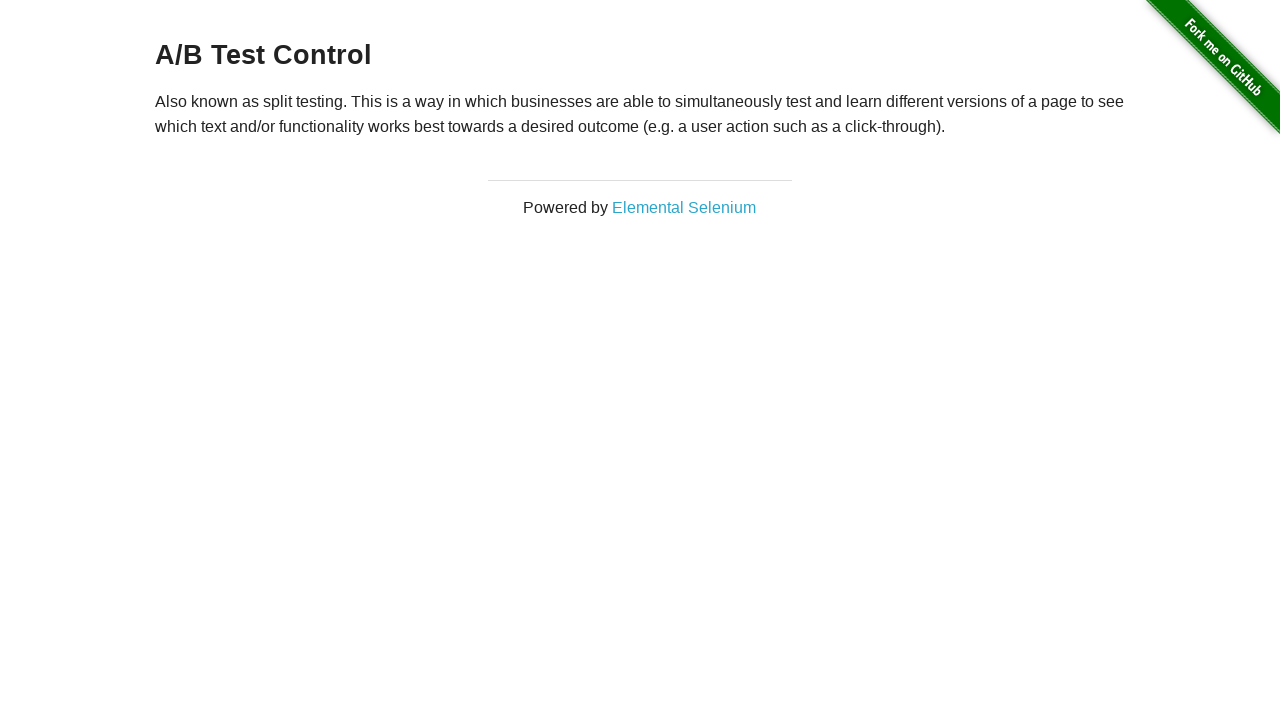

Verified page shows A/B test variant: 'A/B Test Control'
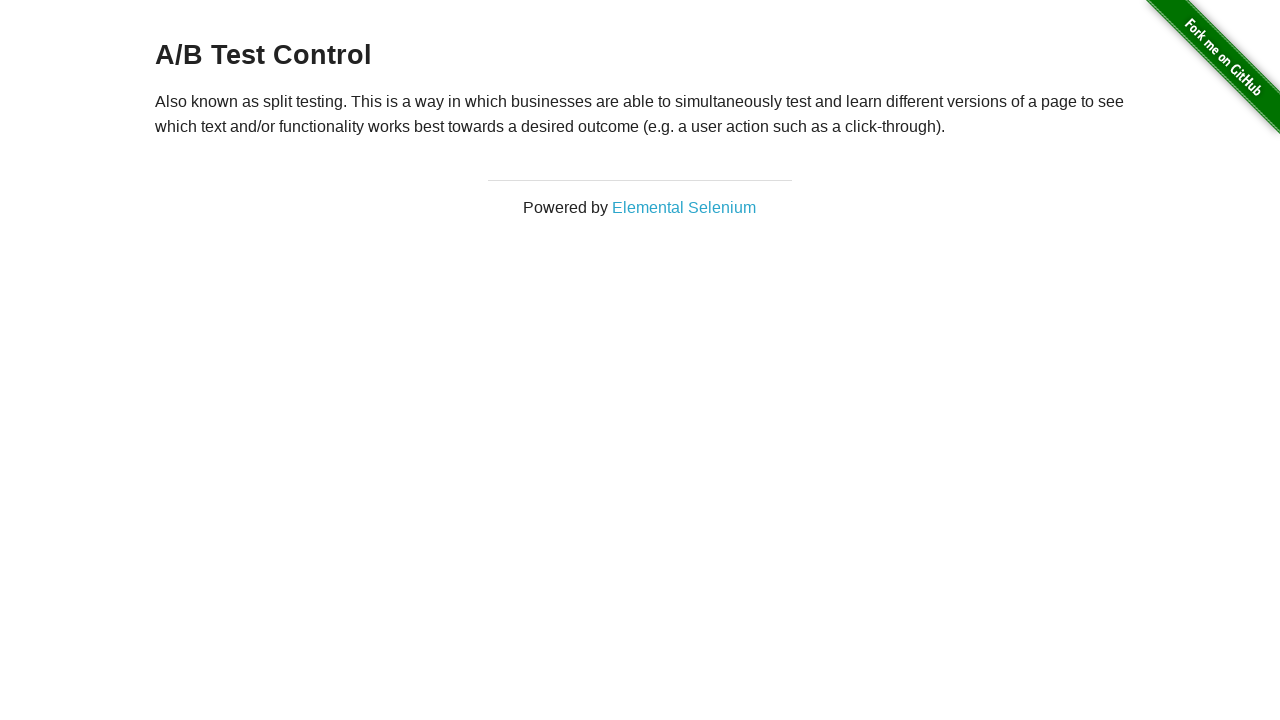

Added optimizelyOptOut cookie to context
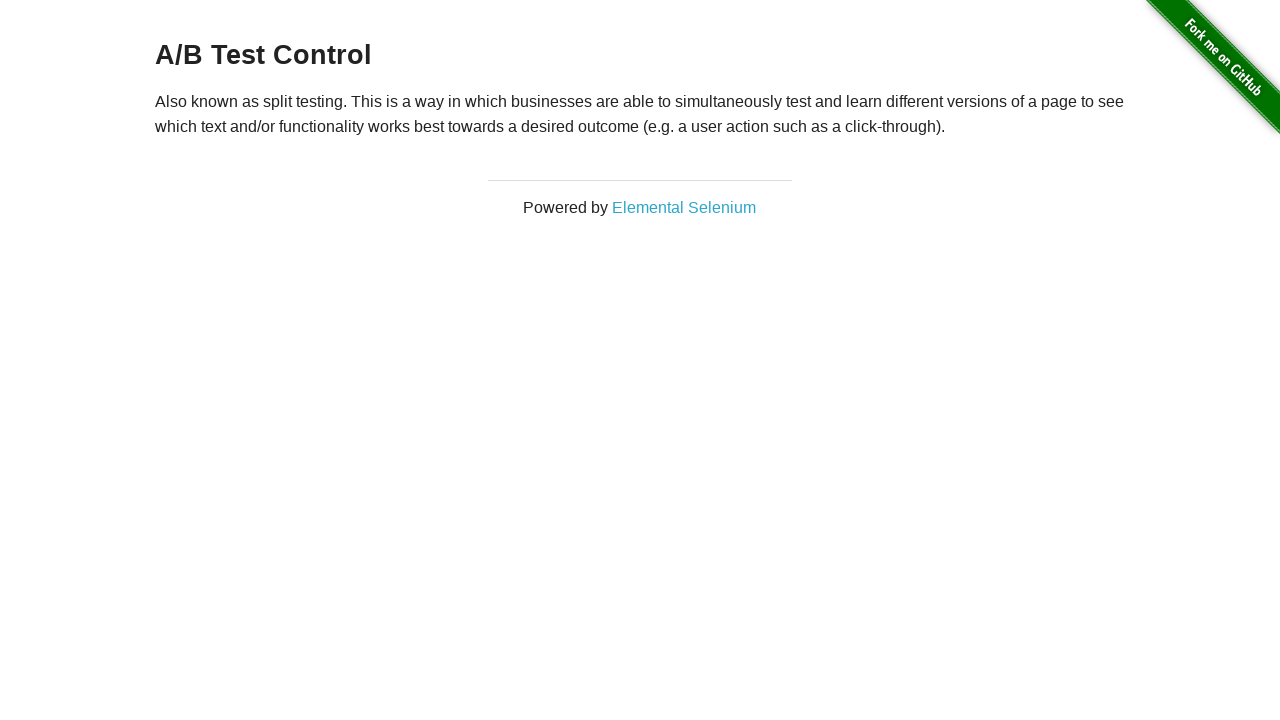

Reloaded page after adding opt-out cookie
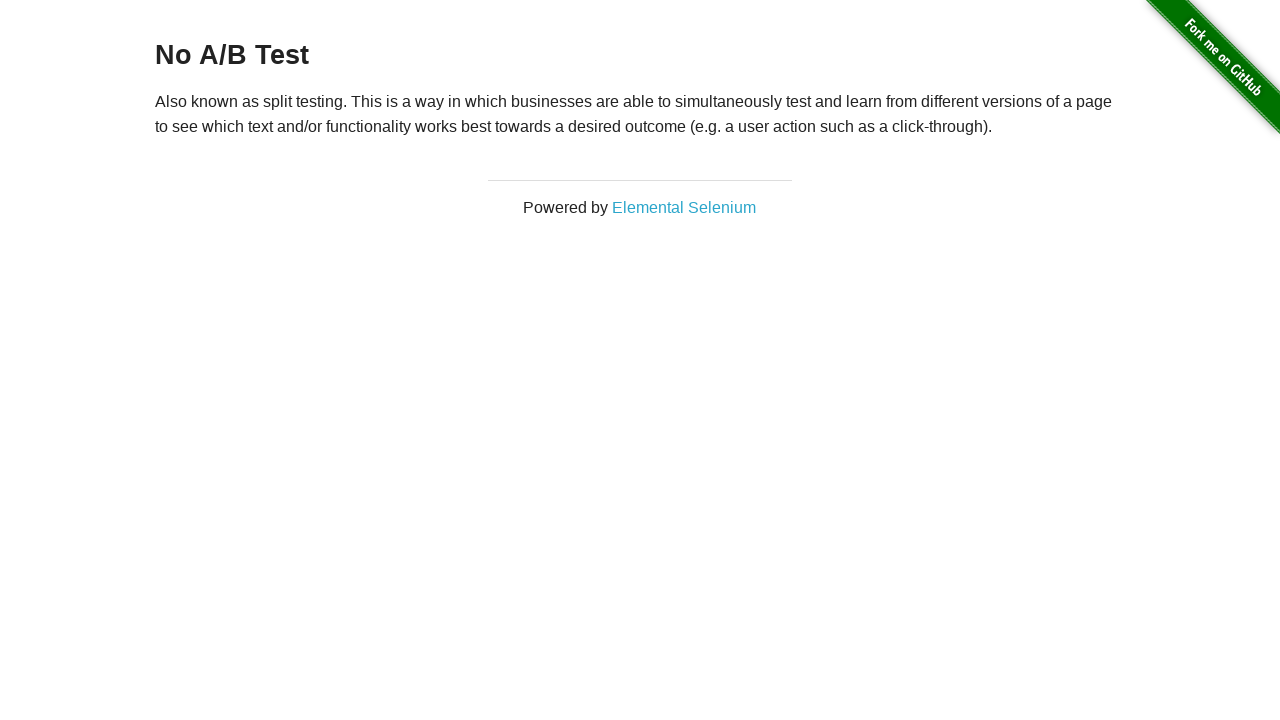

Retrieved heading text after reload: 'No A/B Test'
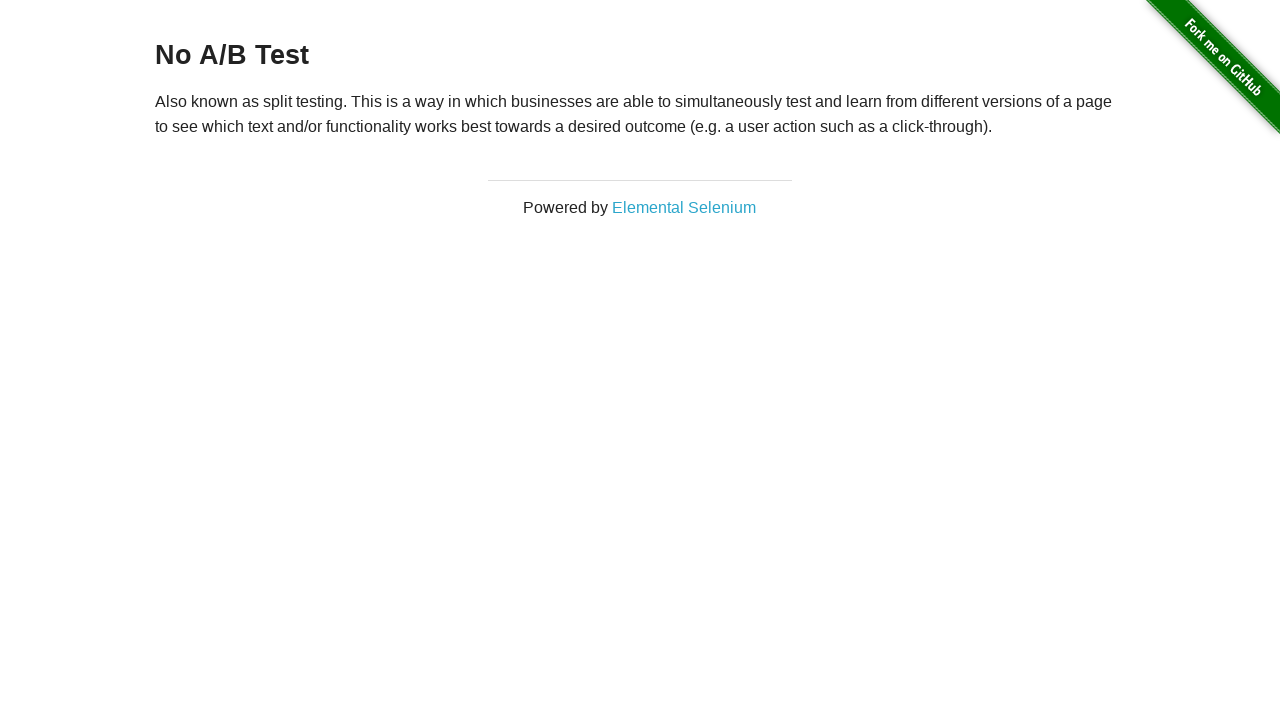

Verified page now shows 'No A/B Test' after opt-out
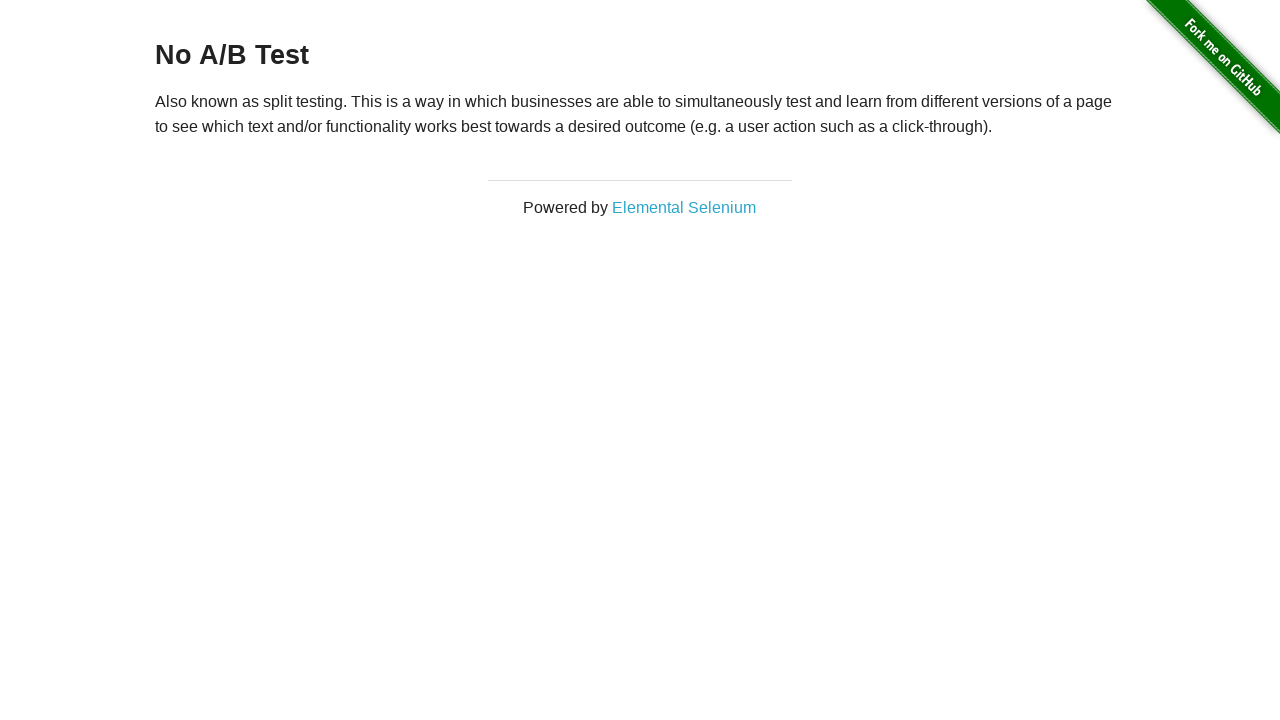

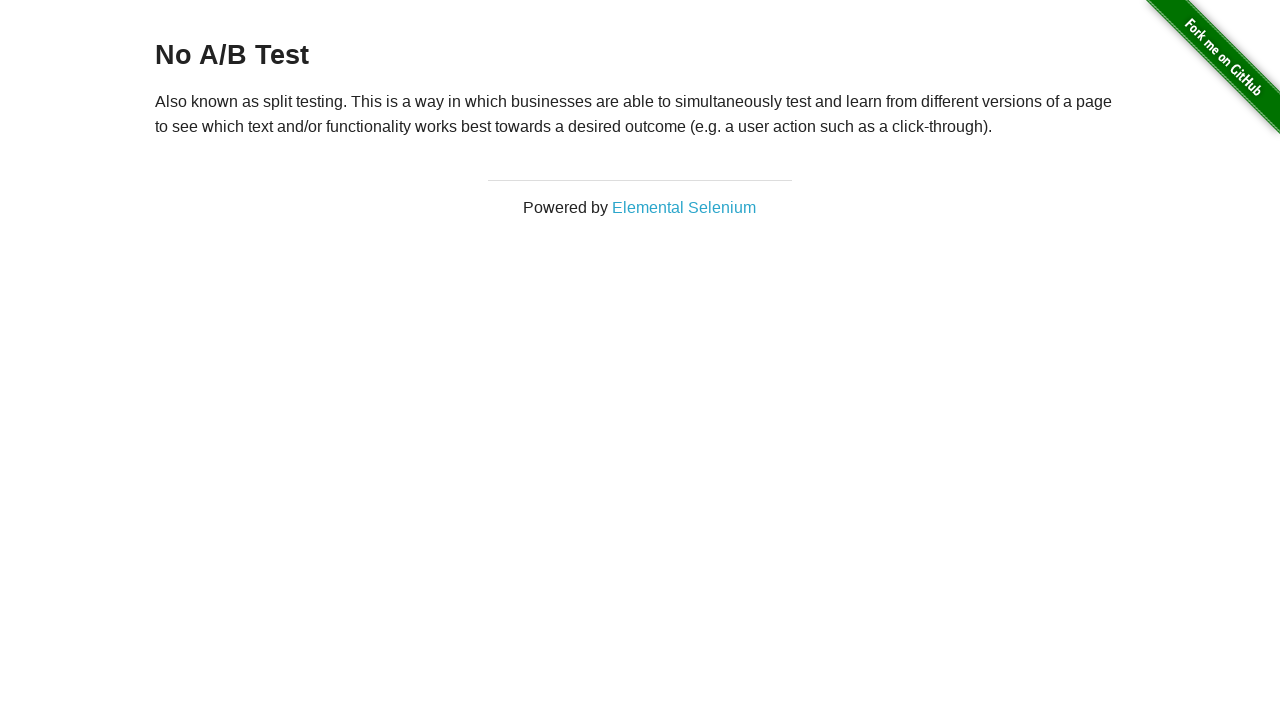